Tests addition of two floating-point numbers (3.3 + 4.4) on a calculator web application and verifies the result equals 7.7

Starting URL: https://testsheepnz.github.io/BasicCalculator.html

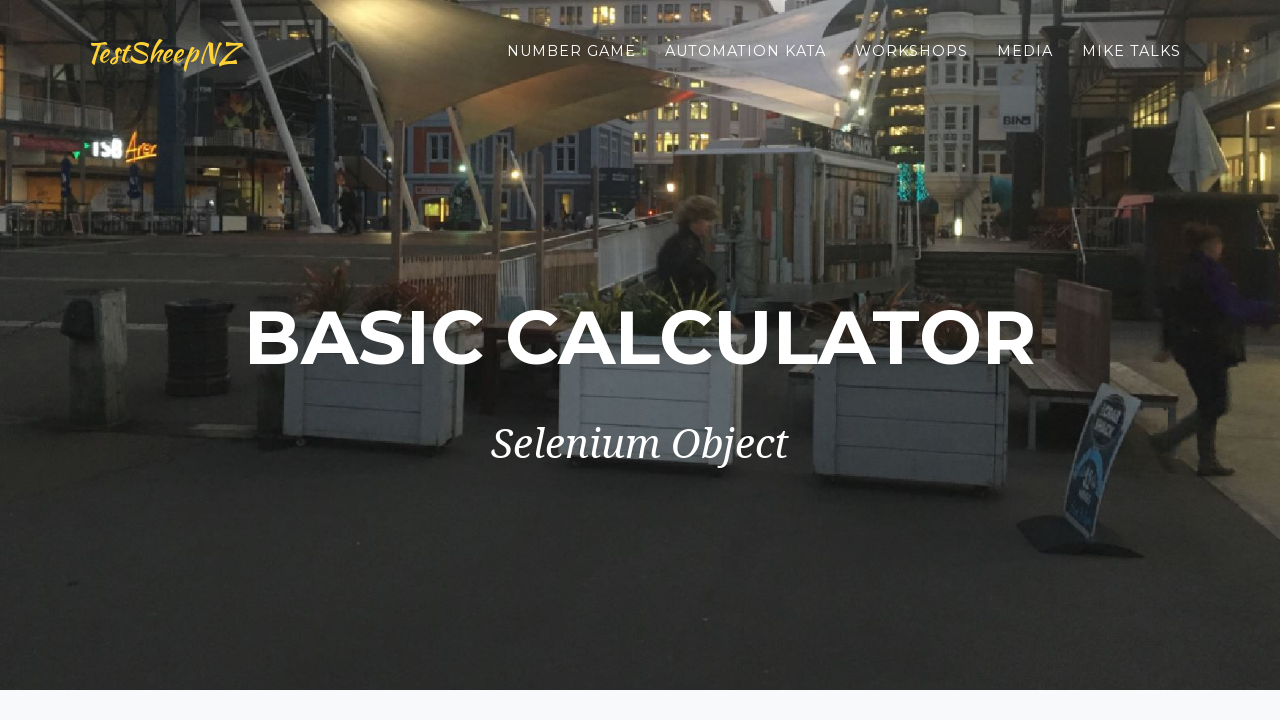

Entered first floating-point number 3.3 on input#number1Field
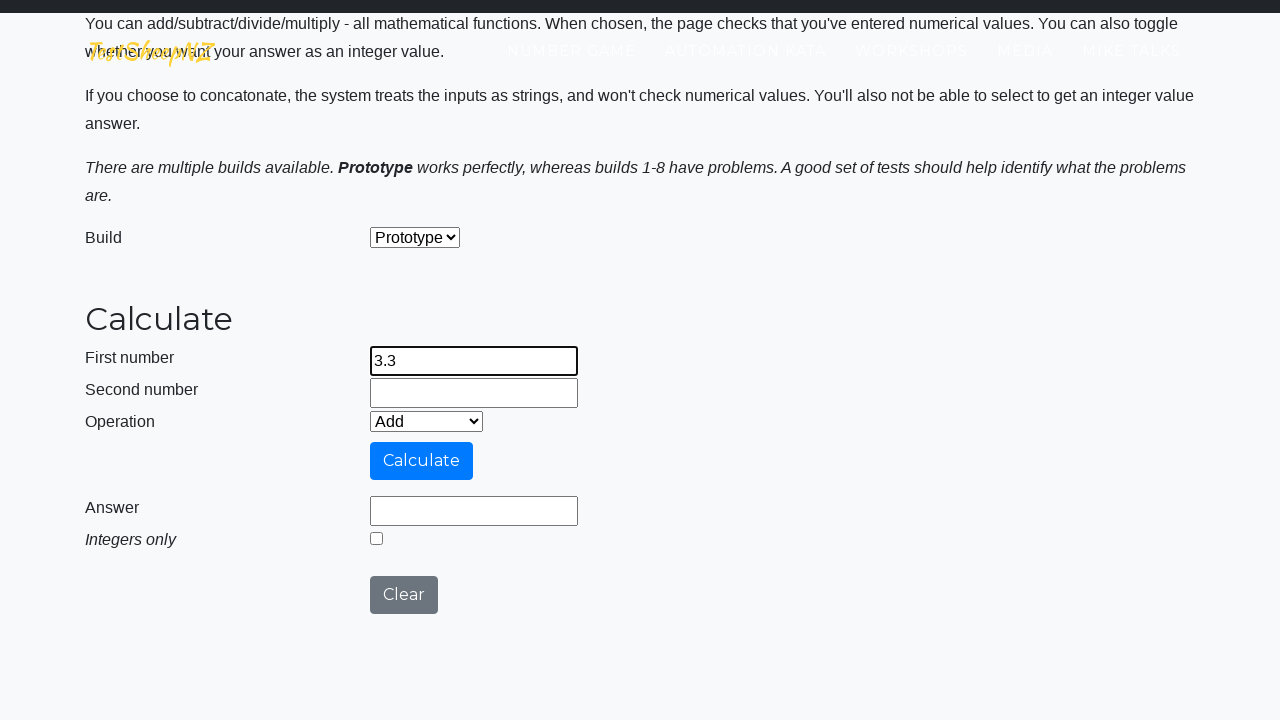

Entered second floating-point number 4.4 on input#number2Field
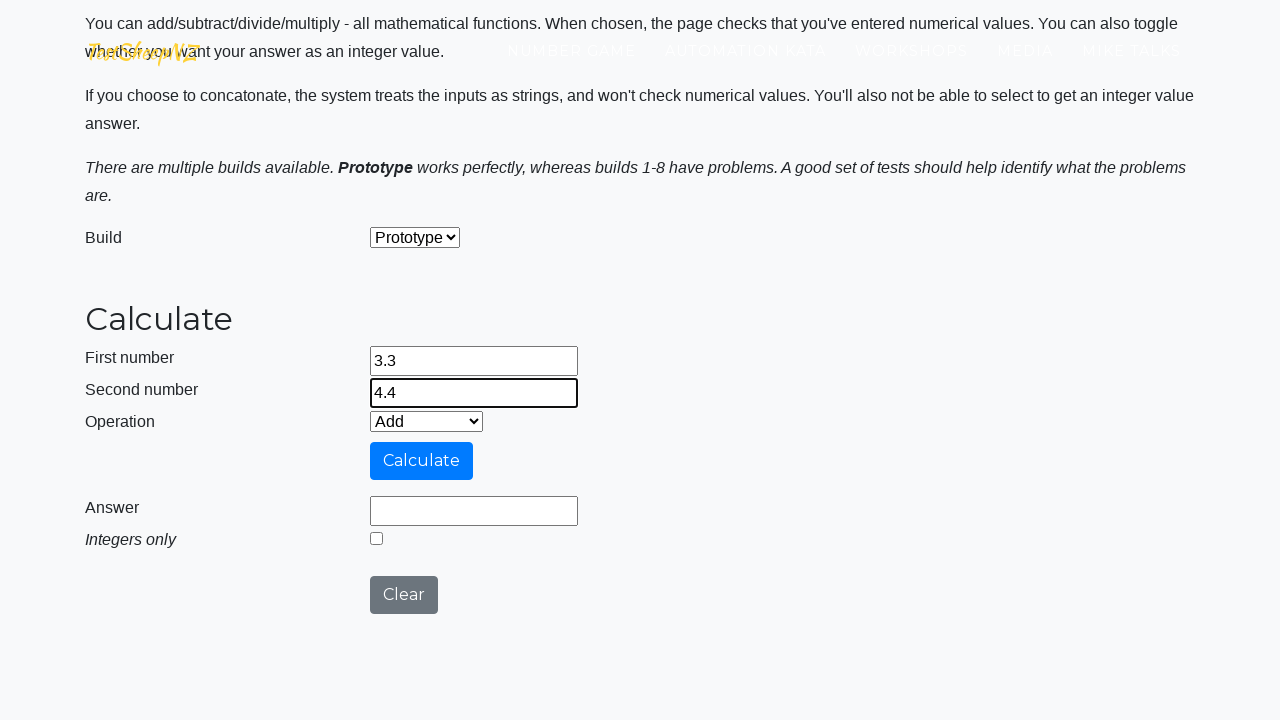

Selected Addition operation from dropdown on select#selectOperationDropdown
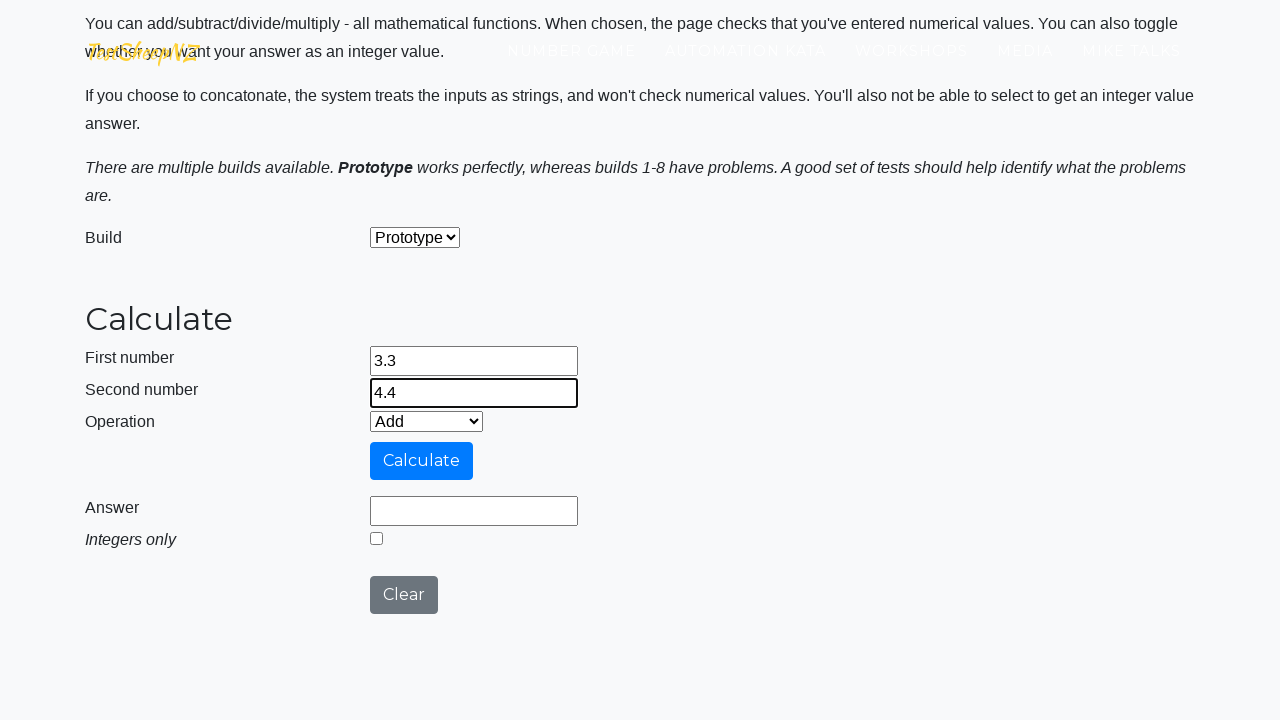

Clicked calculate button at (422, 461) on input#calculateButton
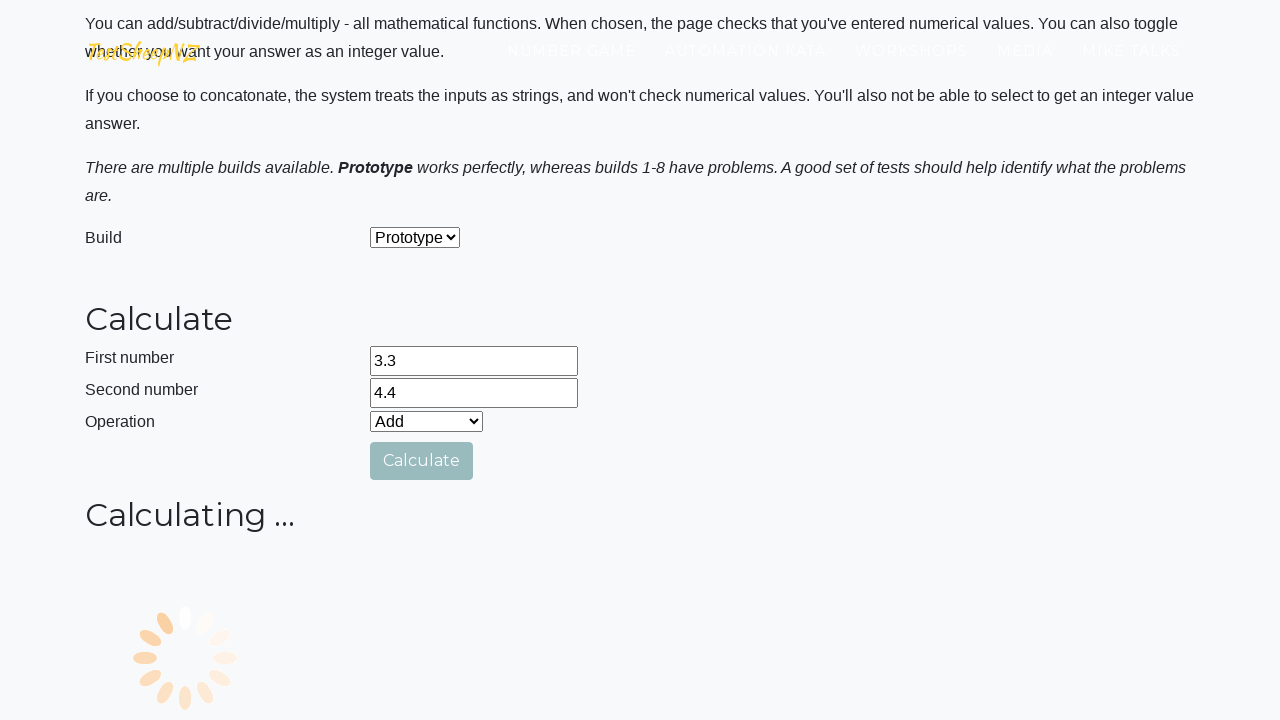

Verified that result field contains expected value 7.7
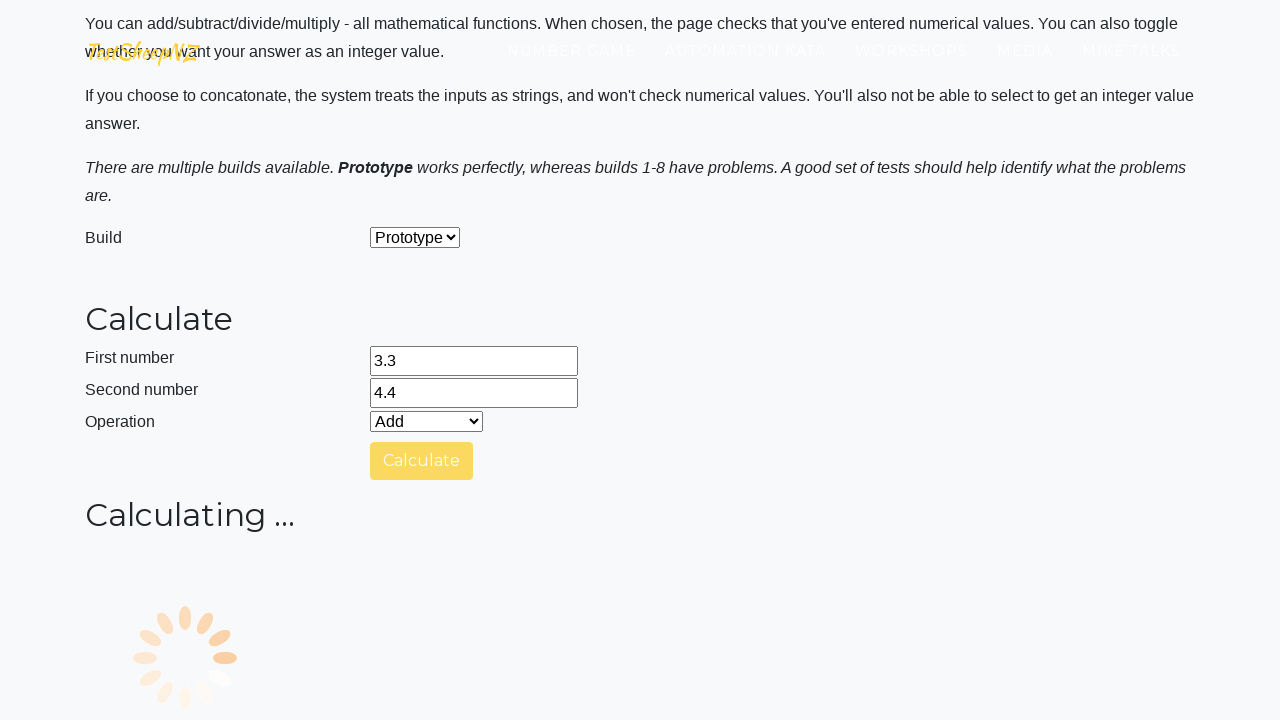

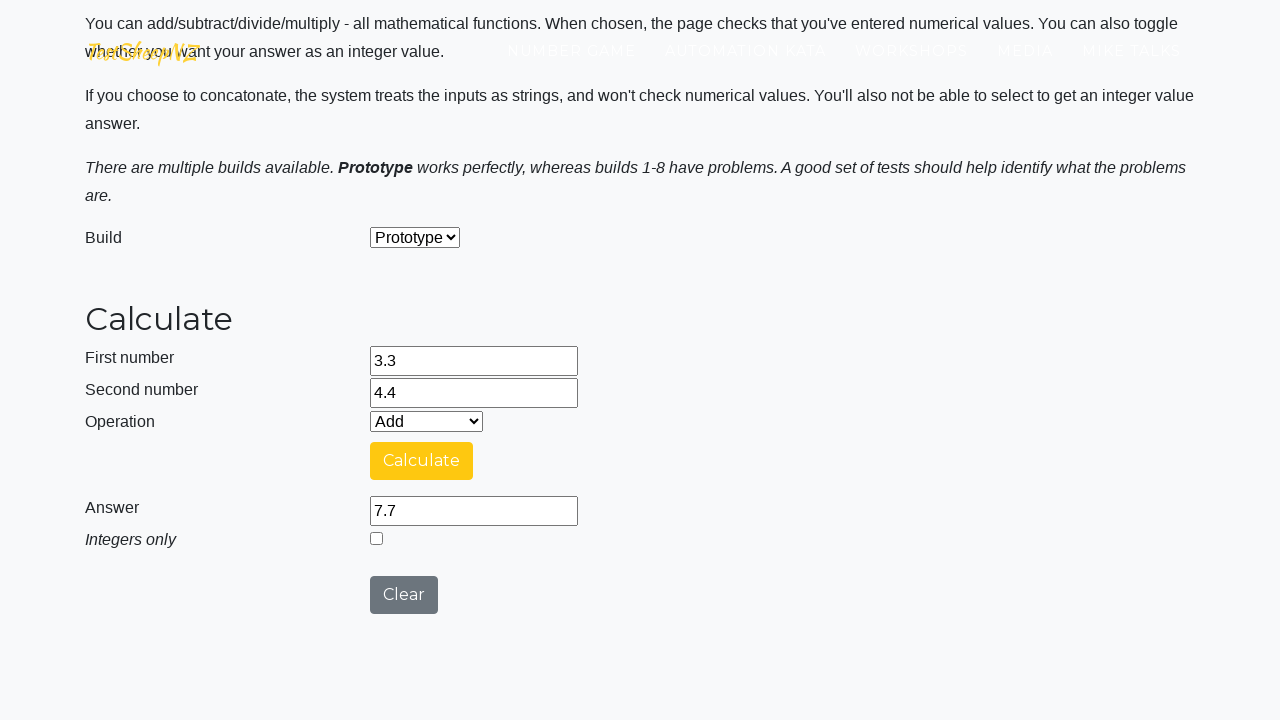